Tests file upload functionality by navigating to the file upload page and verifying page elements are rendered

Starting URL: https://the-internet.herokuapp.com/

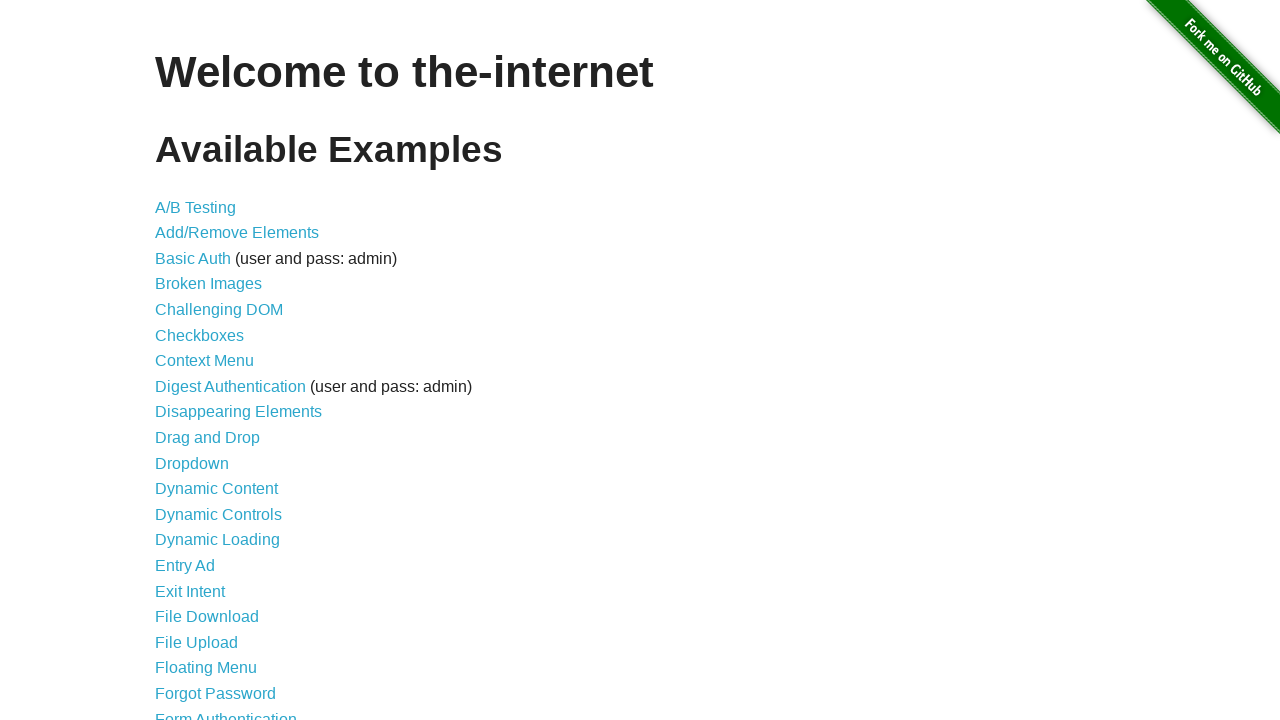

Waited for main page to load - 'Welcome to the-internet' heading appeared
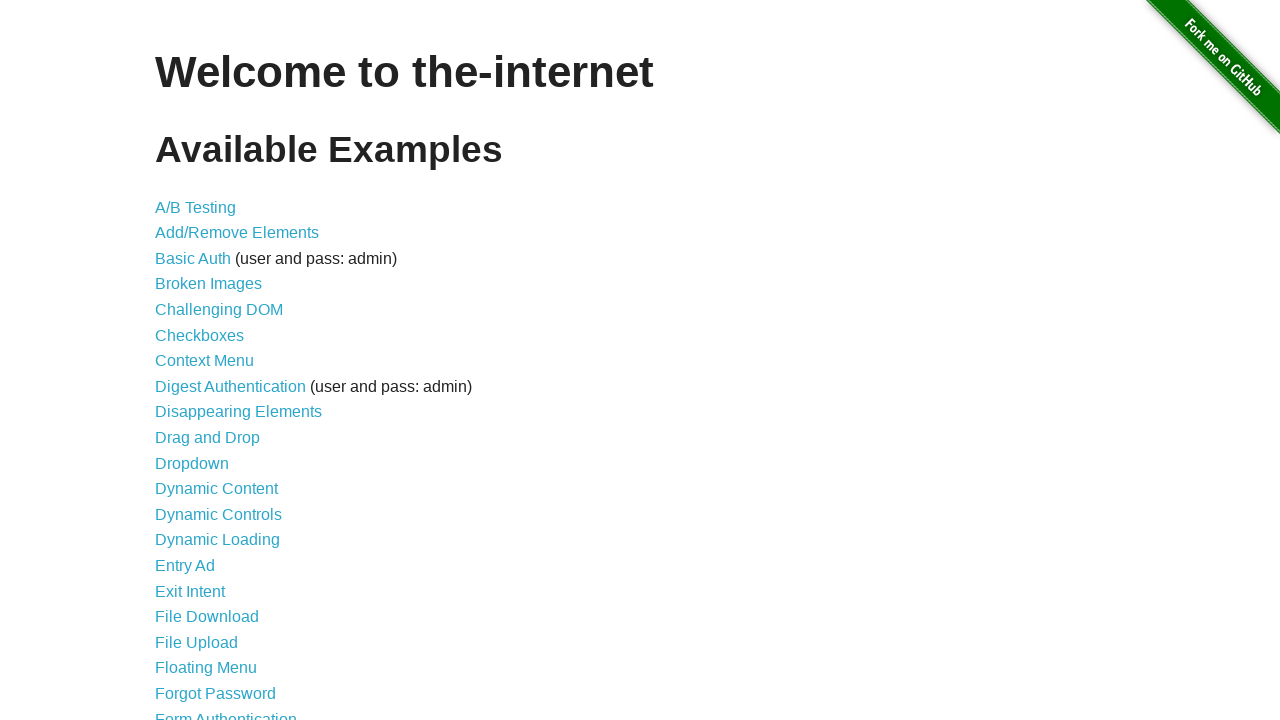

Clicked on the File Upload link at (196, 642) on a[href='/upload']
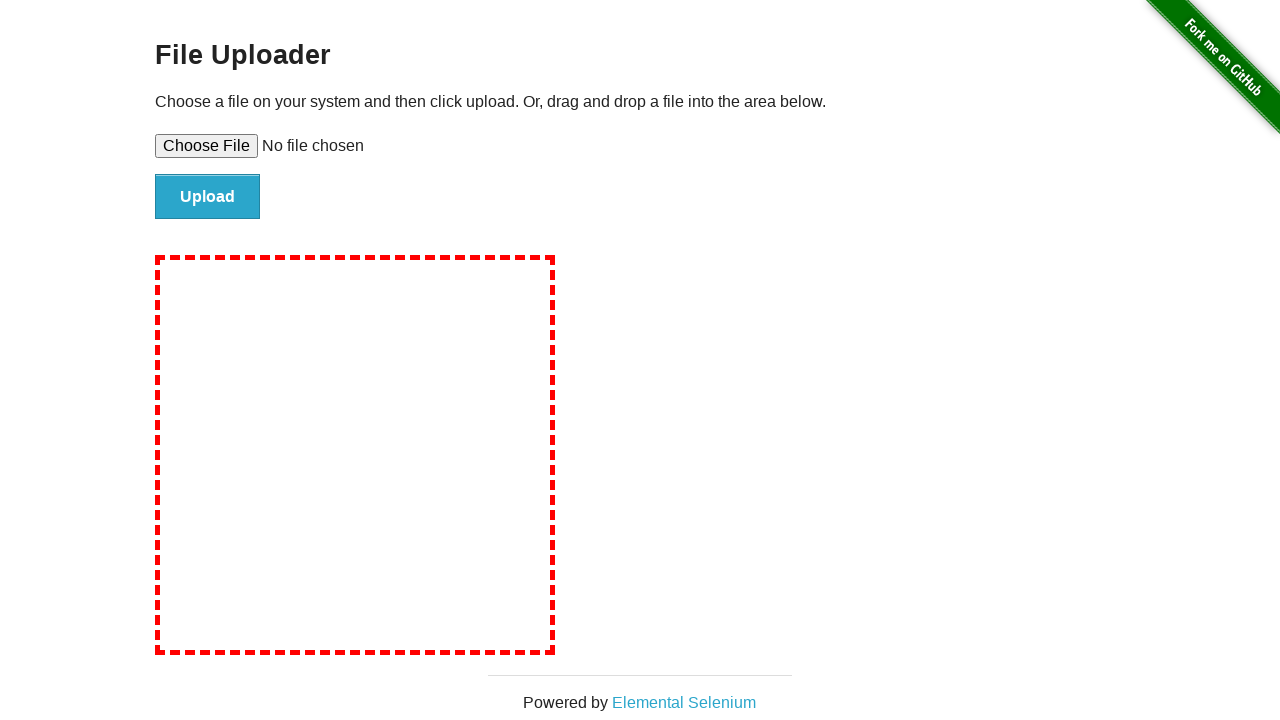

File upload page loaded - file input element is present
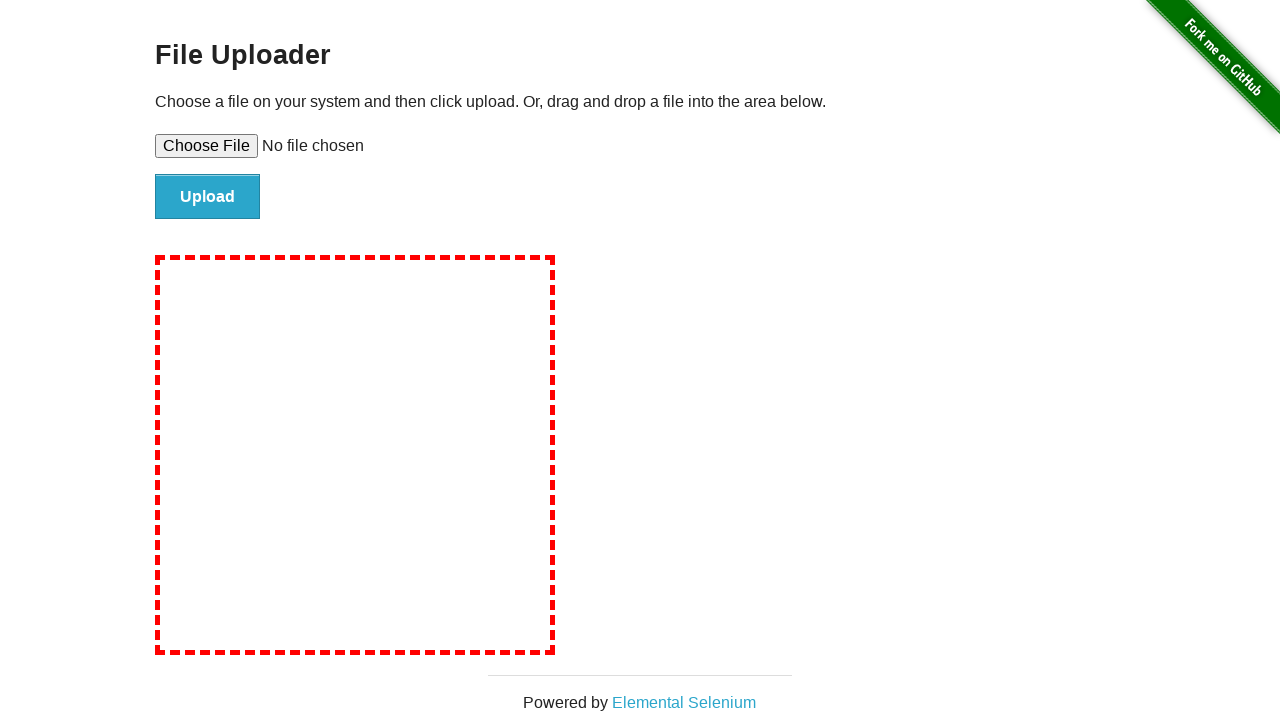

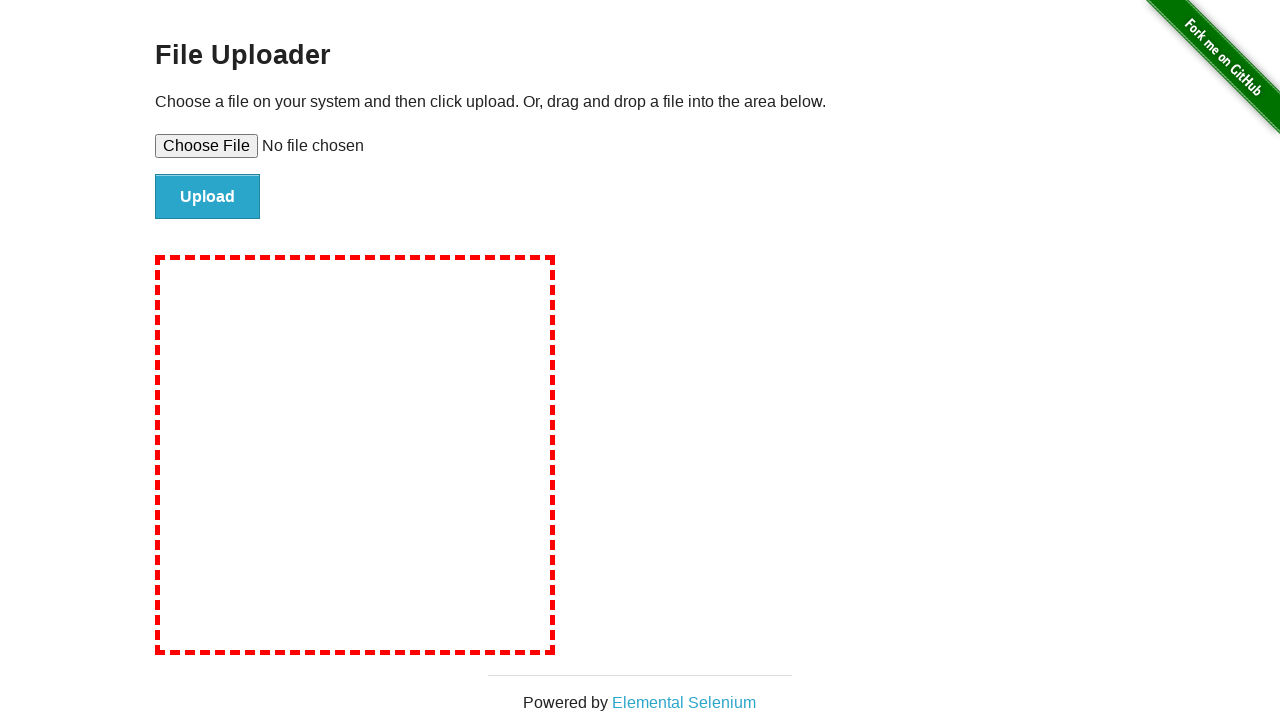